Tests that clicking Clear completed removes completed items from the list

Starting URL: https://demo.playwright.dev/todomvc

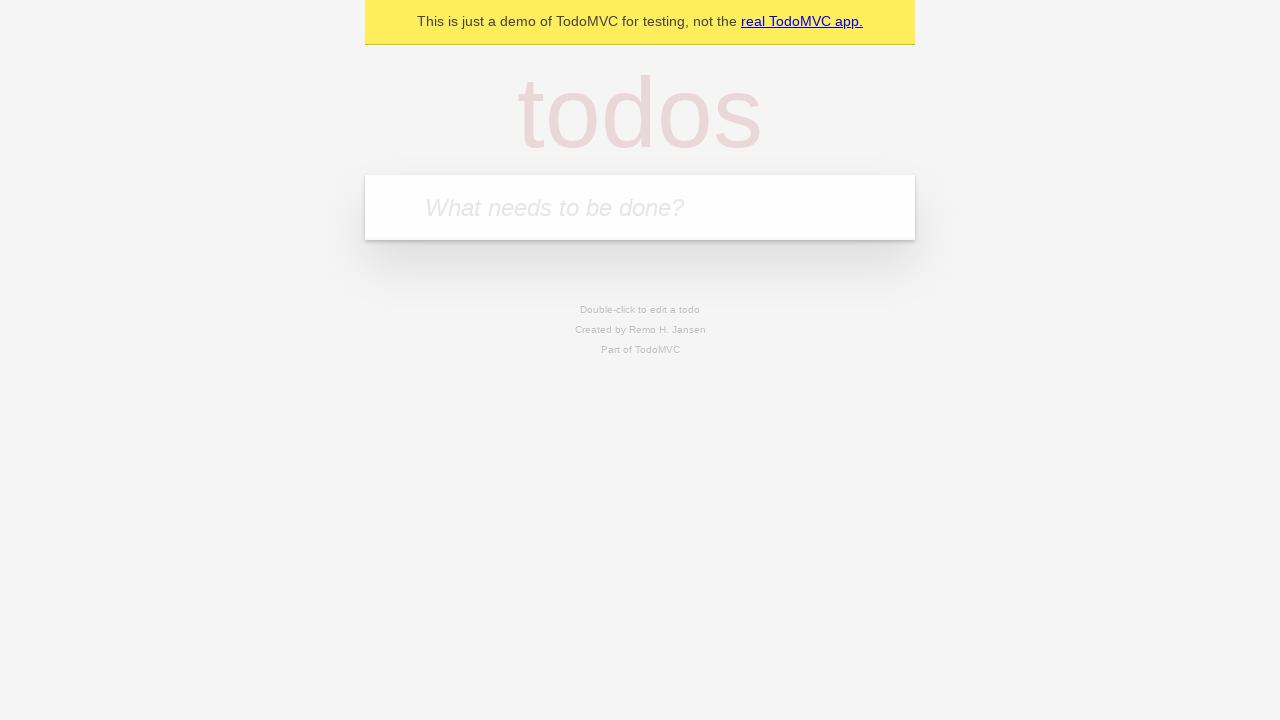

Filled todo input with 'buy some cheese' on internal:attr=[placeholder="What needs to be done?"i]
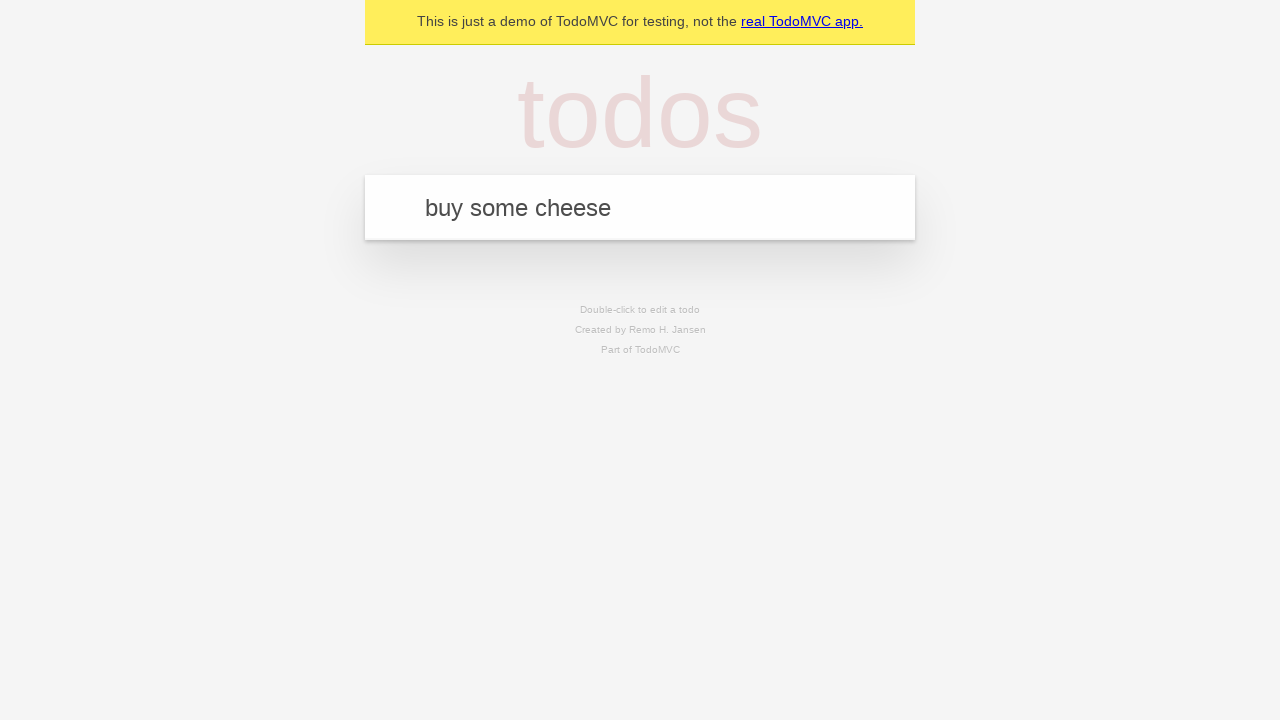

Pressed Enter to add first todo on internal:attr=[placeholder="What needs to be done?"i]
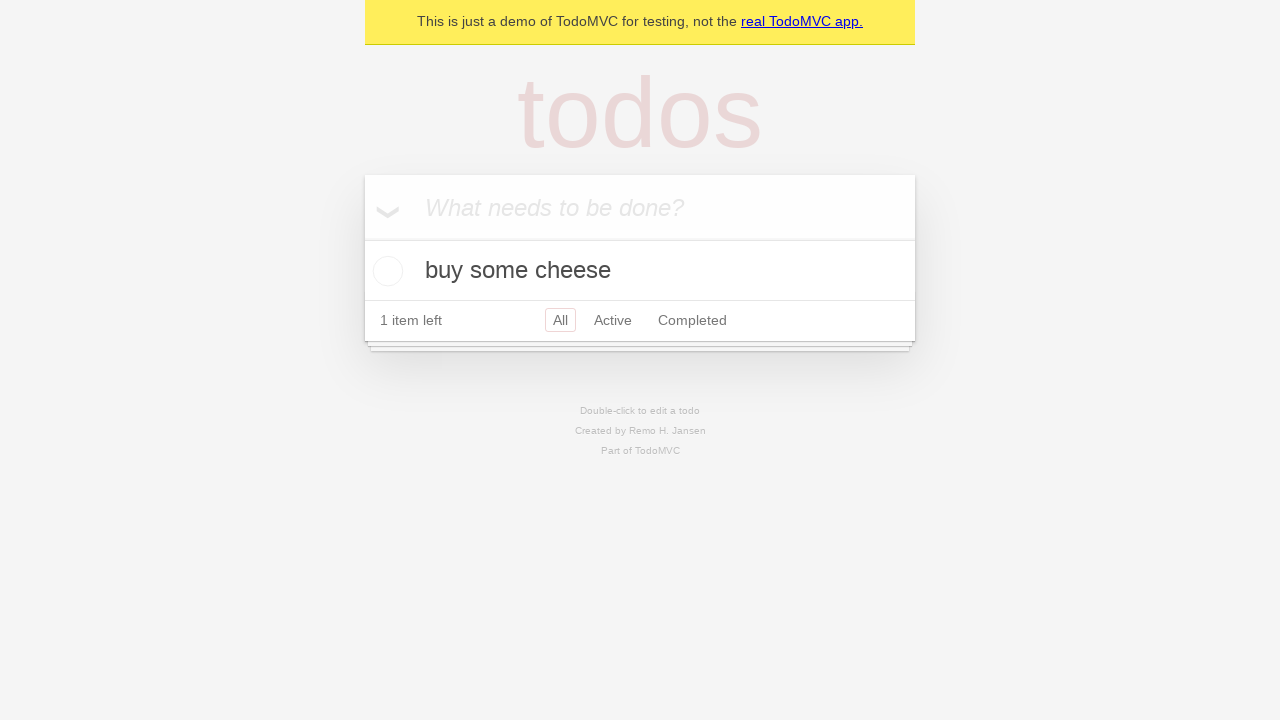

Filled todo input with 'feed the cat' on internal:attr=[placeholder="What needs to be done?"i]
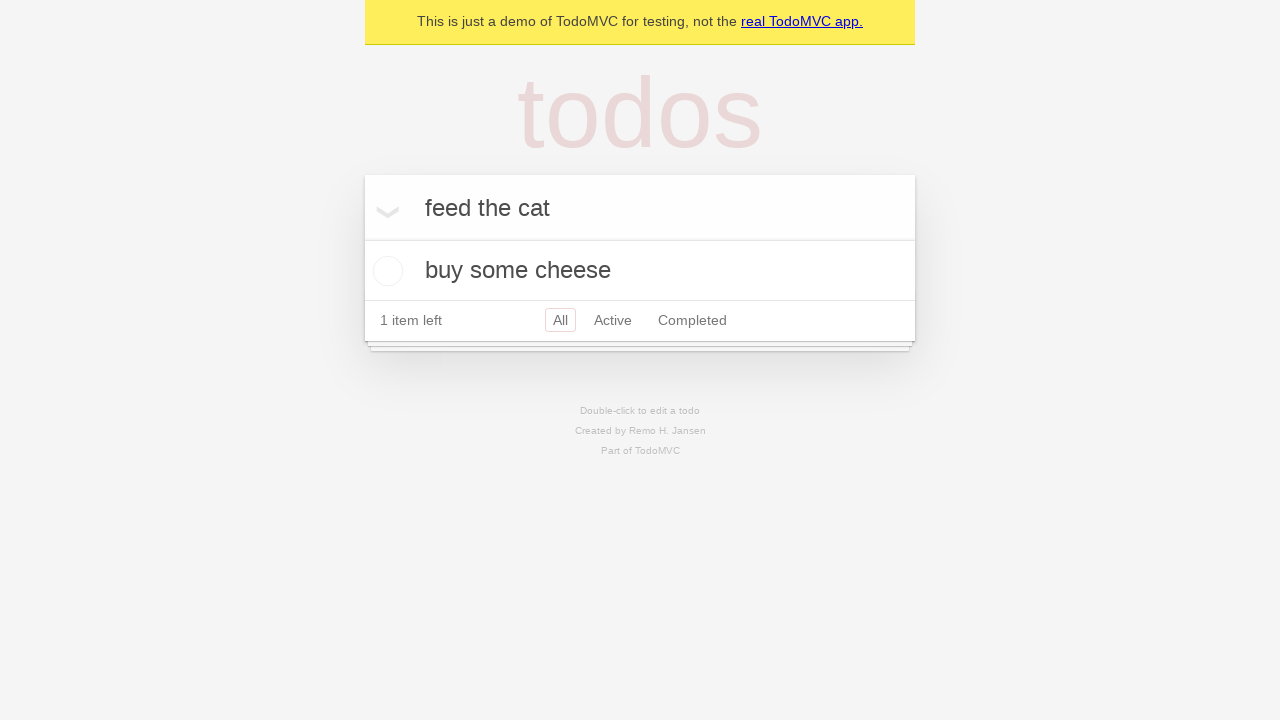

Pressed Enter to add second todo on internal:attr=[placeholder="What needs to be done?"i]
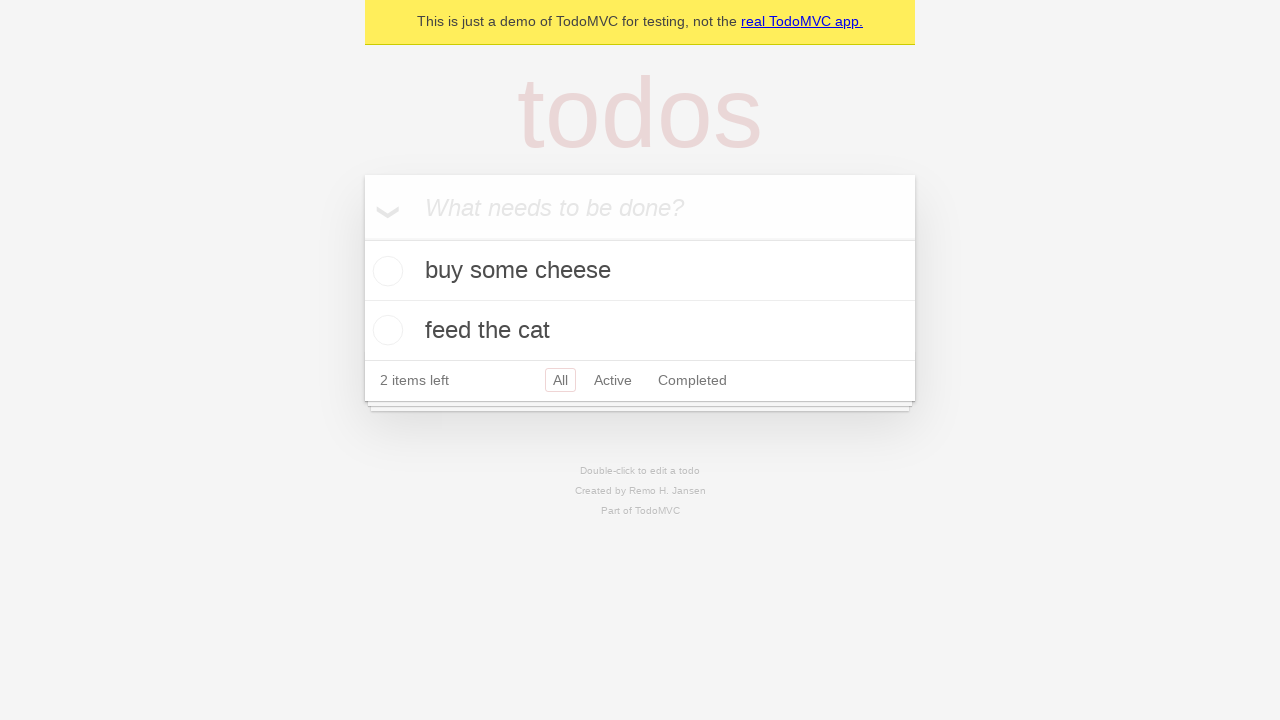

Filled todo input with 'book a doctors appointment' on internal:attr=[placeholder="What needs to be done?"i]
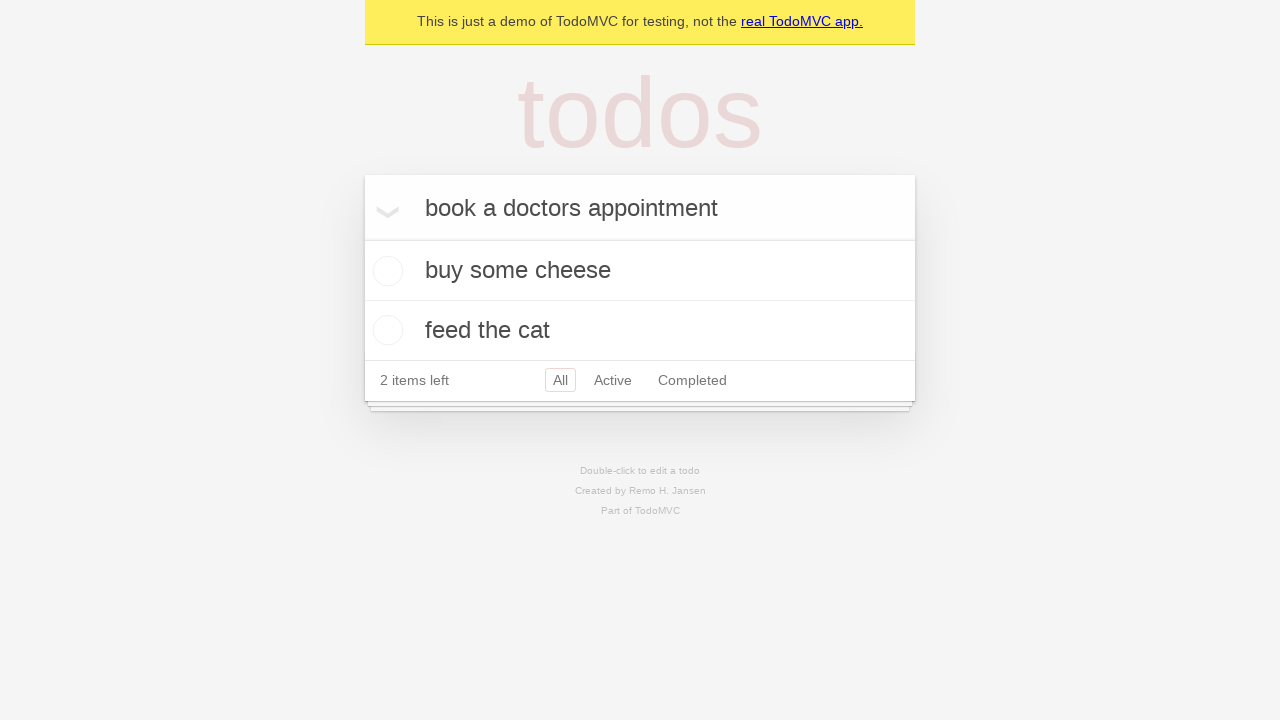

Pressed Enter to add third todo on internal:attr=[placeholder="What needs to be done?"i]
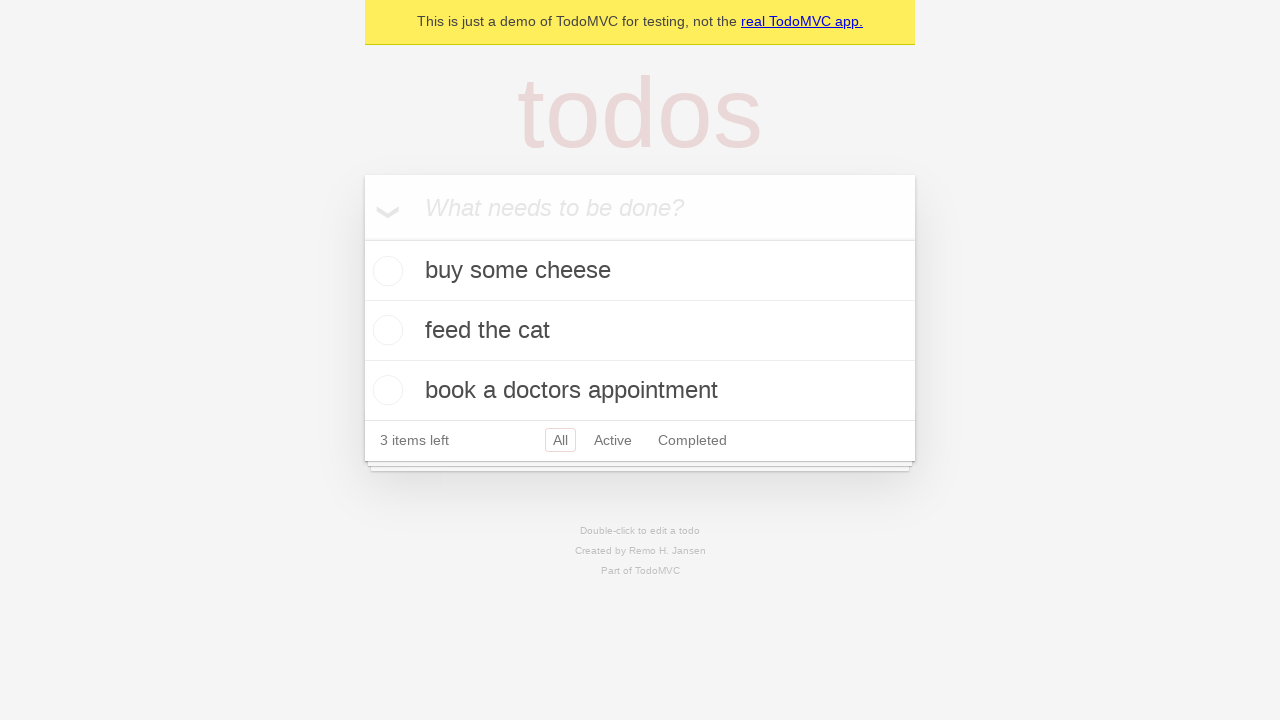

Waited for all three todos to load
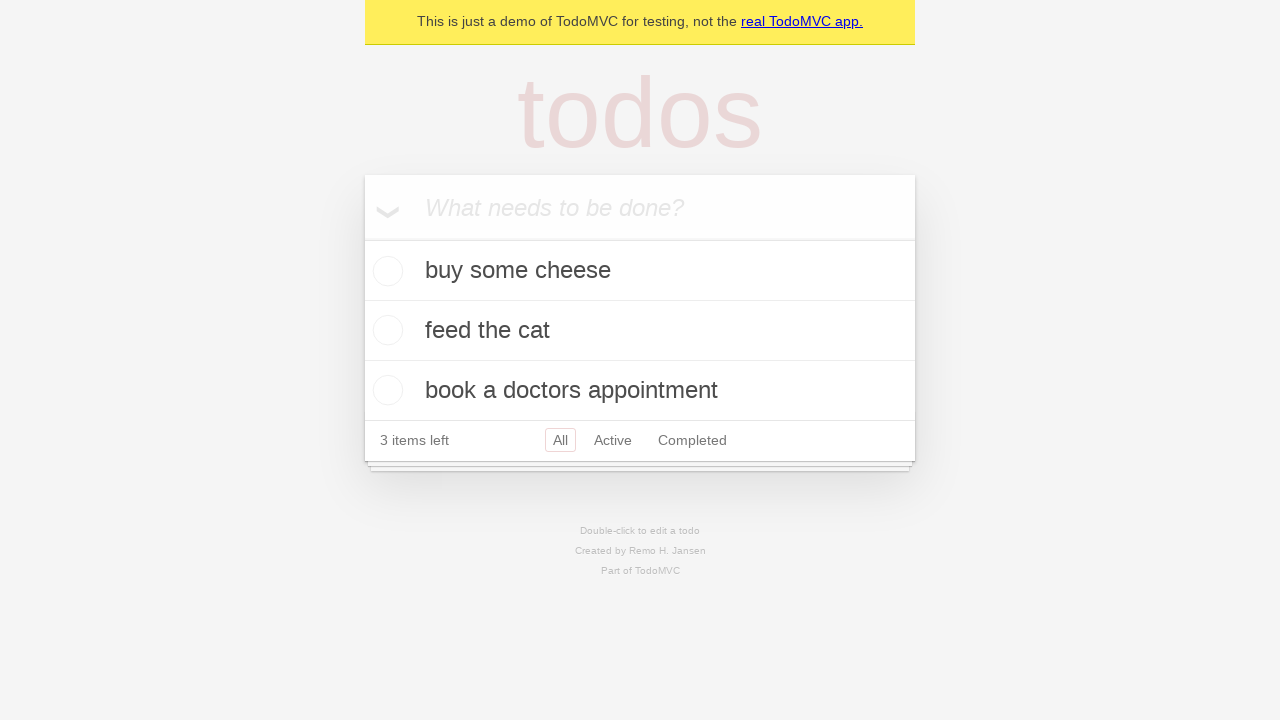

Checked the second todo item as completed at (385, 330) on internal:testid=[data-testid="todo-item"s] >> nth=1 >> internal:role=checkbox
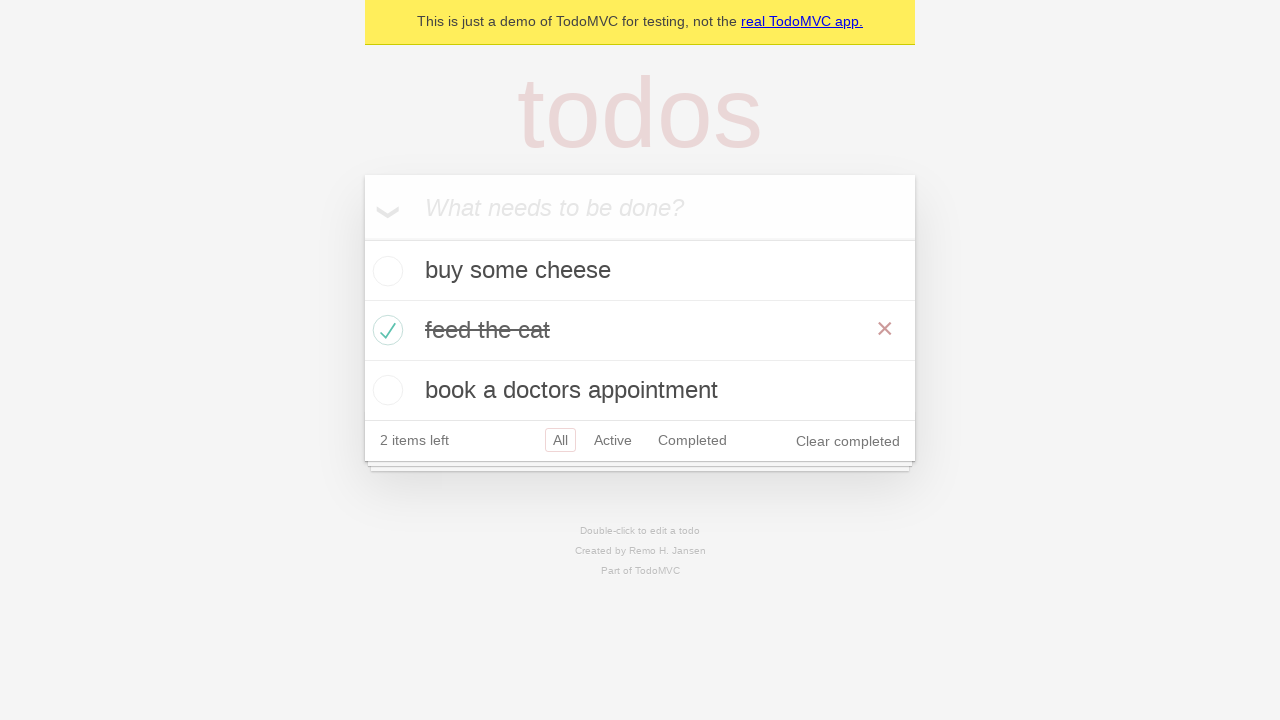

Clicked Clear completed button to remove completed items at (848, 441) on internal:role=button[name="Clear completed"i]
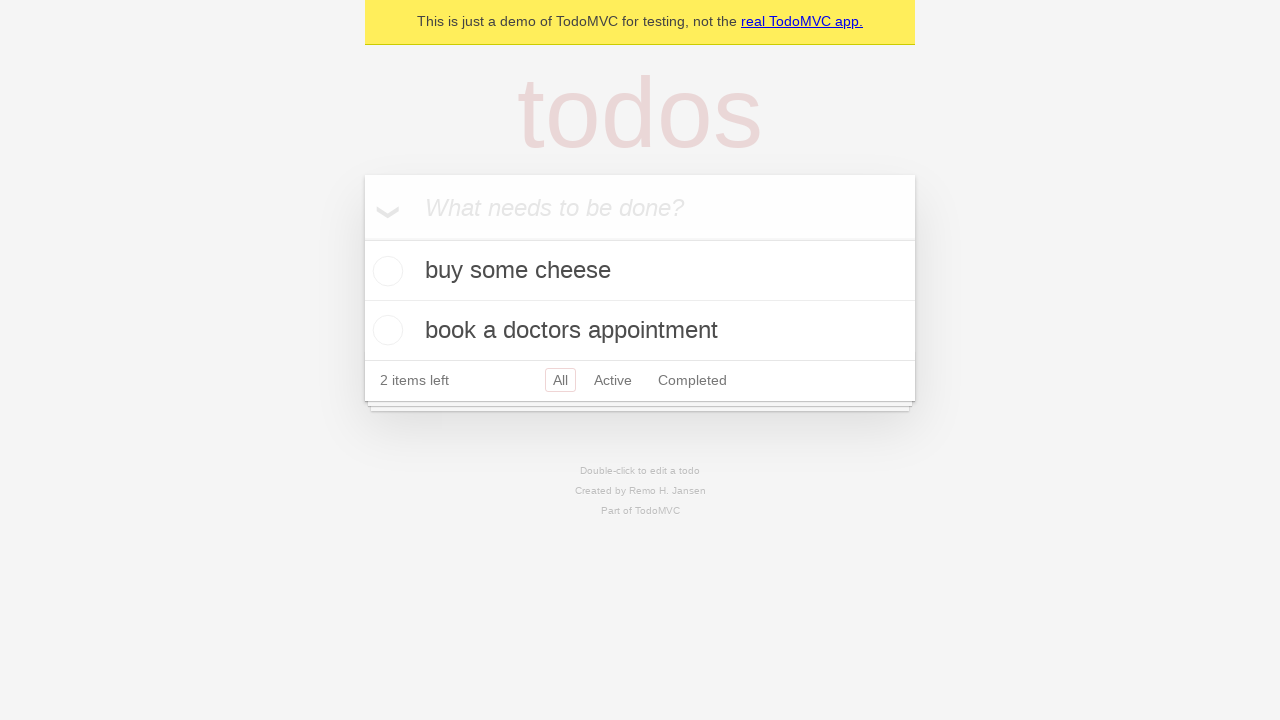

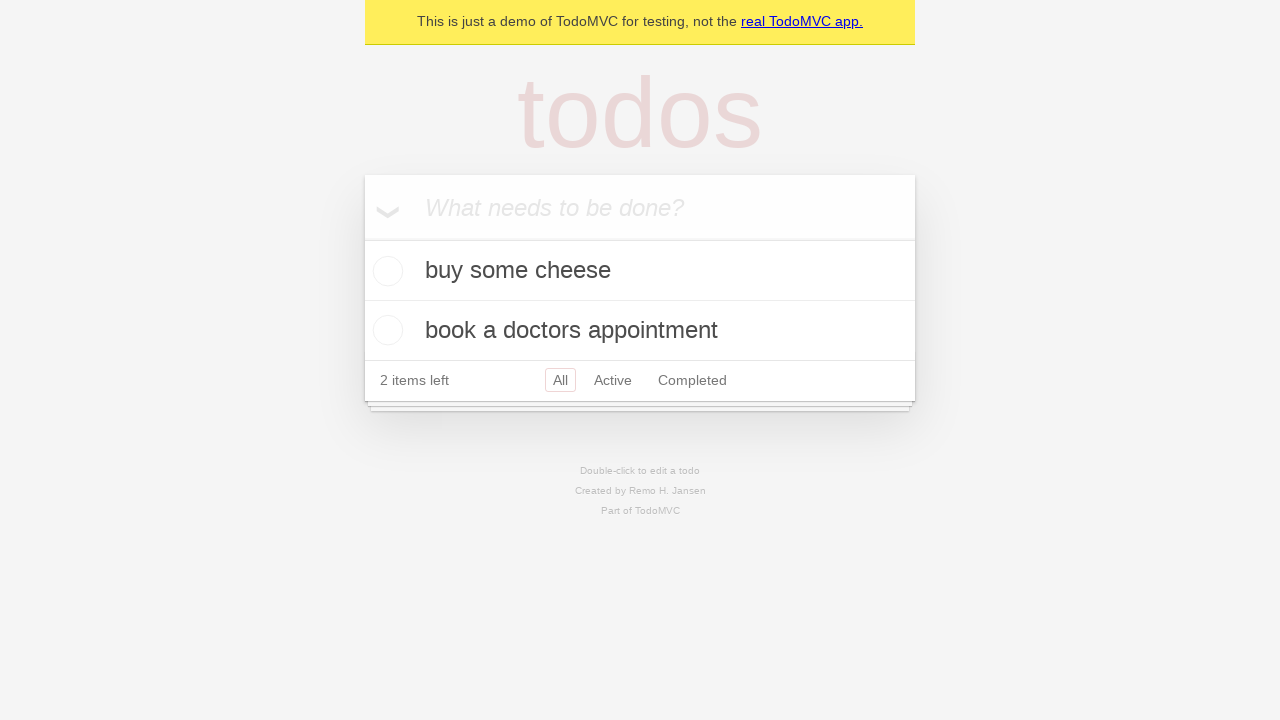